Tests various scroll operations on a webpage including scrolling to specific positions, scrolling to bottom/top of page, and scrolling to a specific element.

Starting URL: https://www.12306.cn/index/

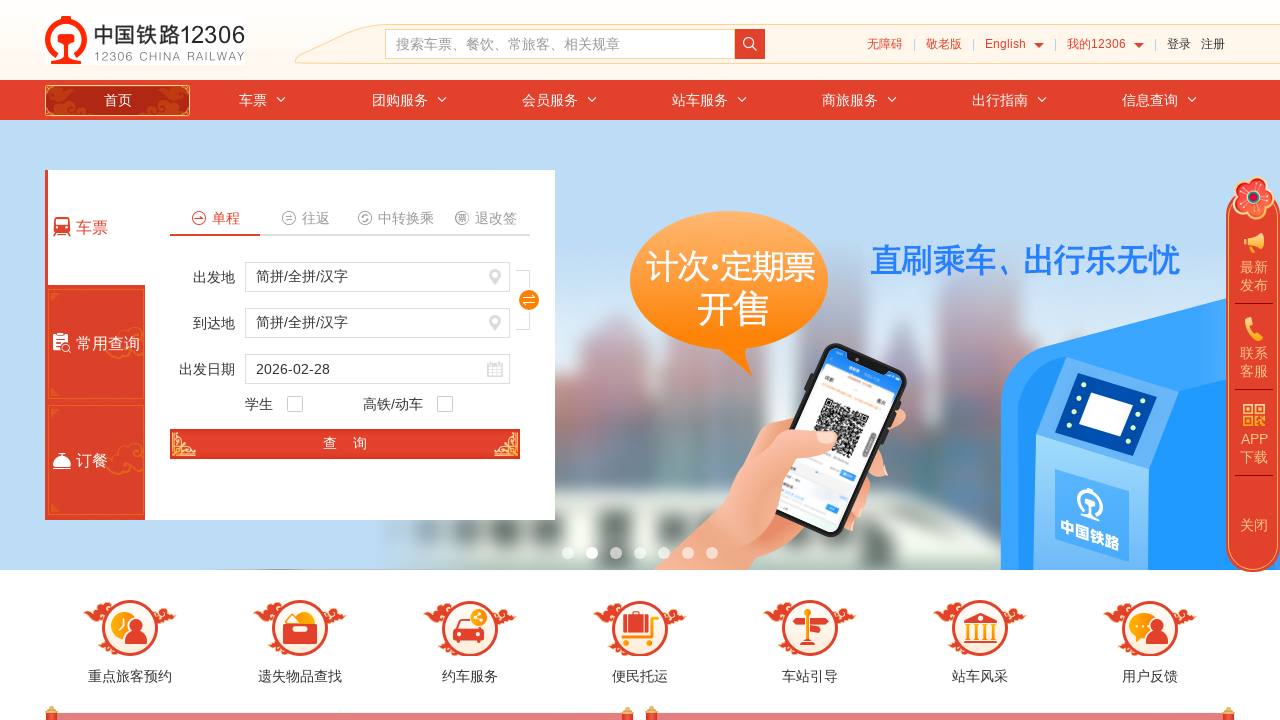

Scrolled down 500 pixels
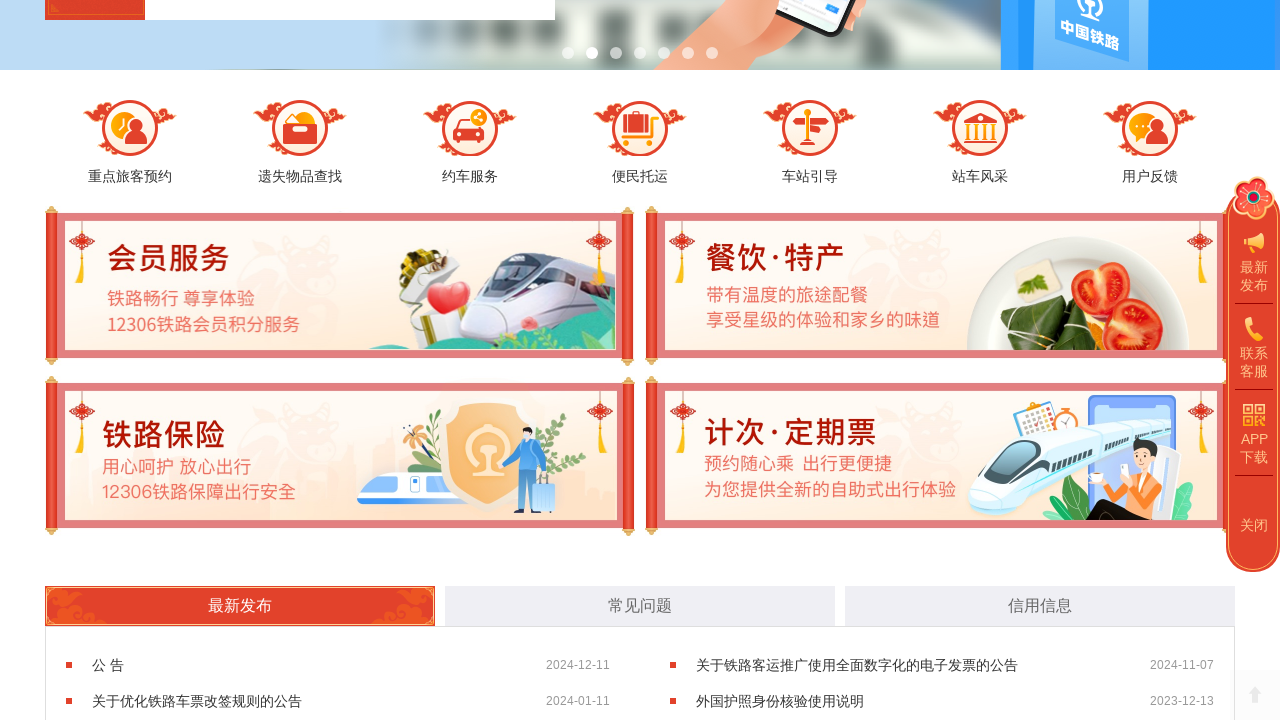

Waited 1 second for scroll to complete
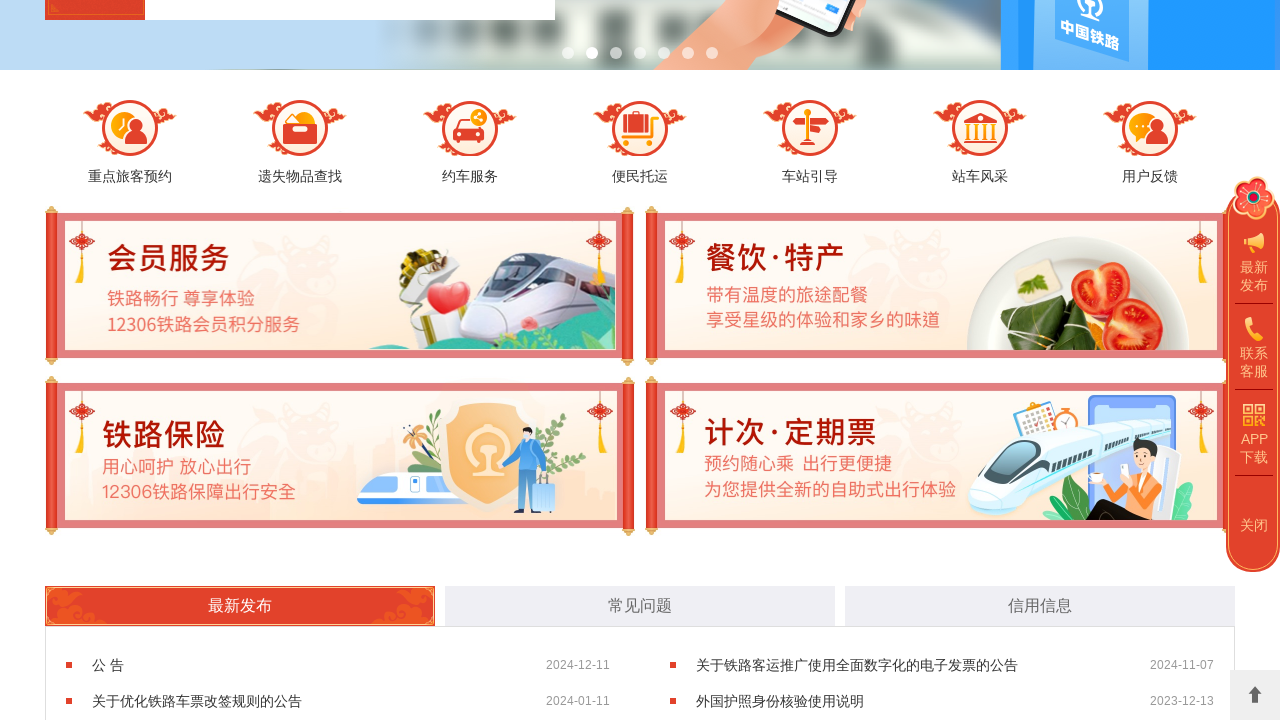

Scrolled to bottom of page
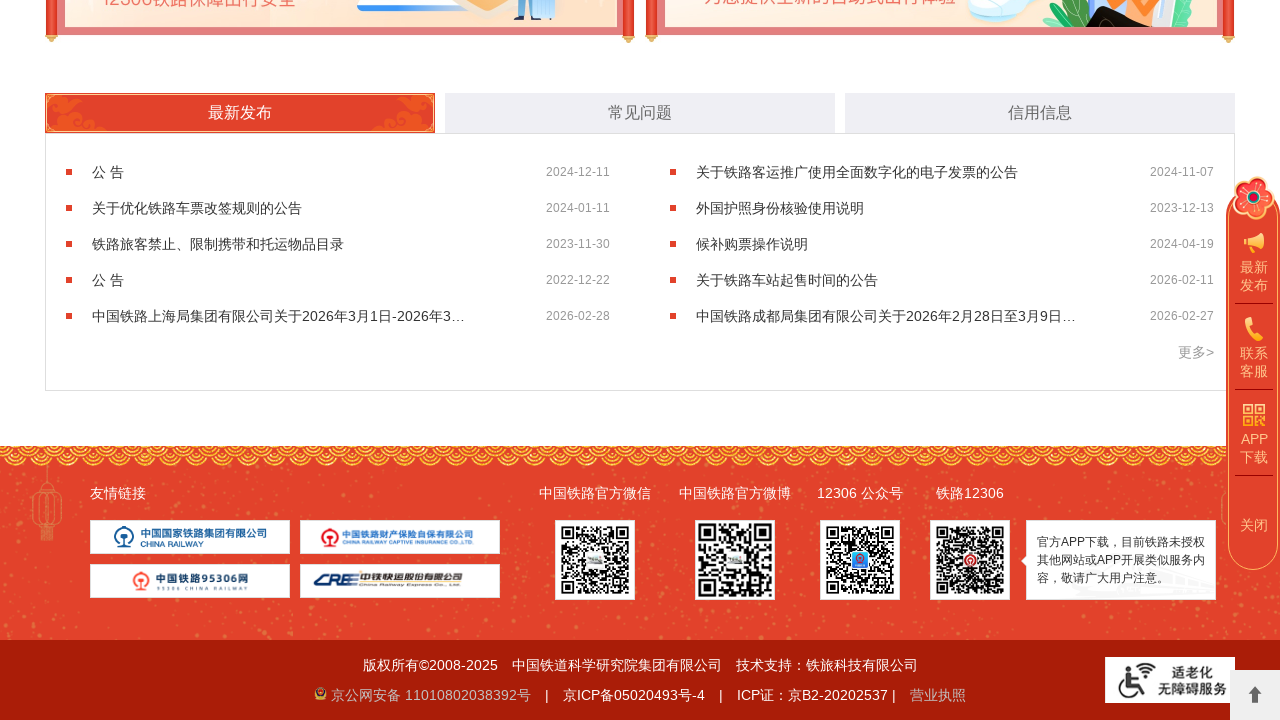

Waited 1 second for scroll to complete
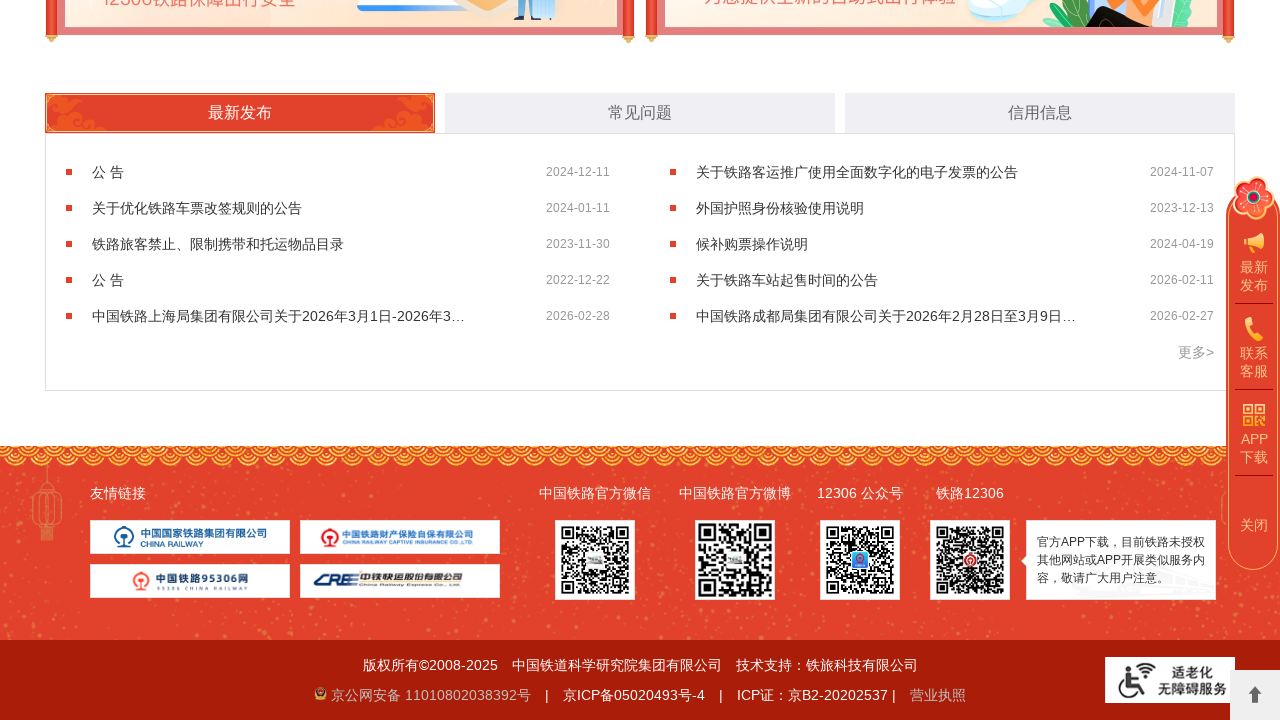

Scrolled back to top of page
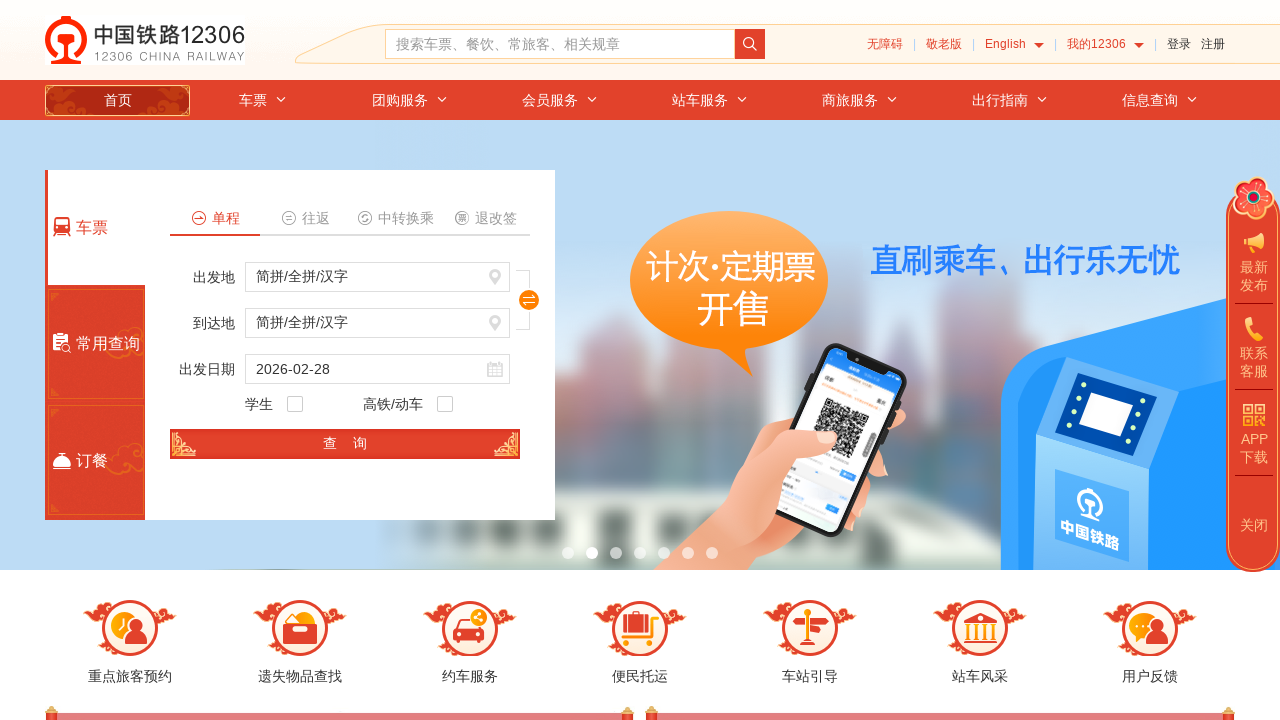

Waited 1 second for scroll to complete
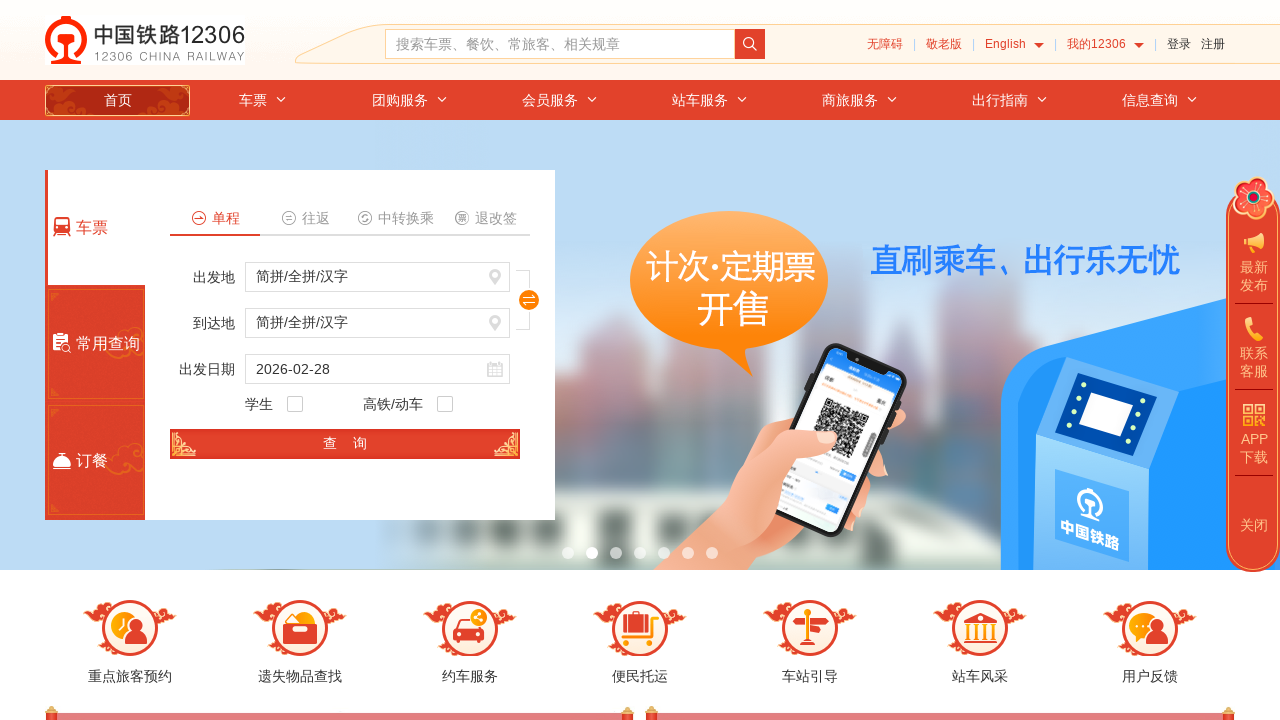

Located the '友情链接' (Friendly Links) footer element
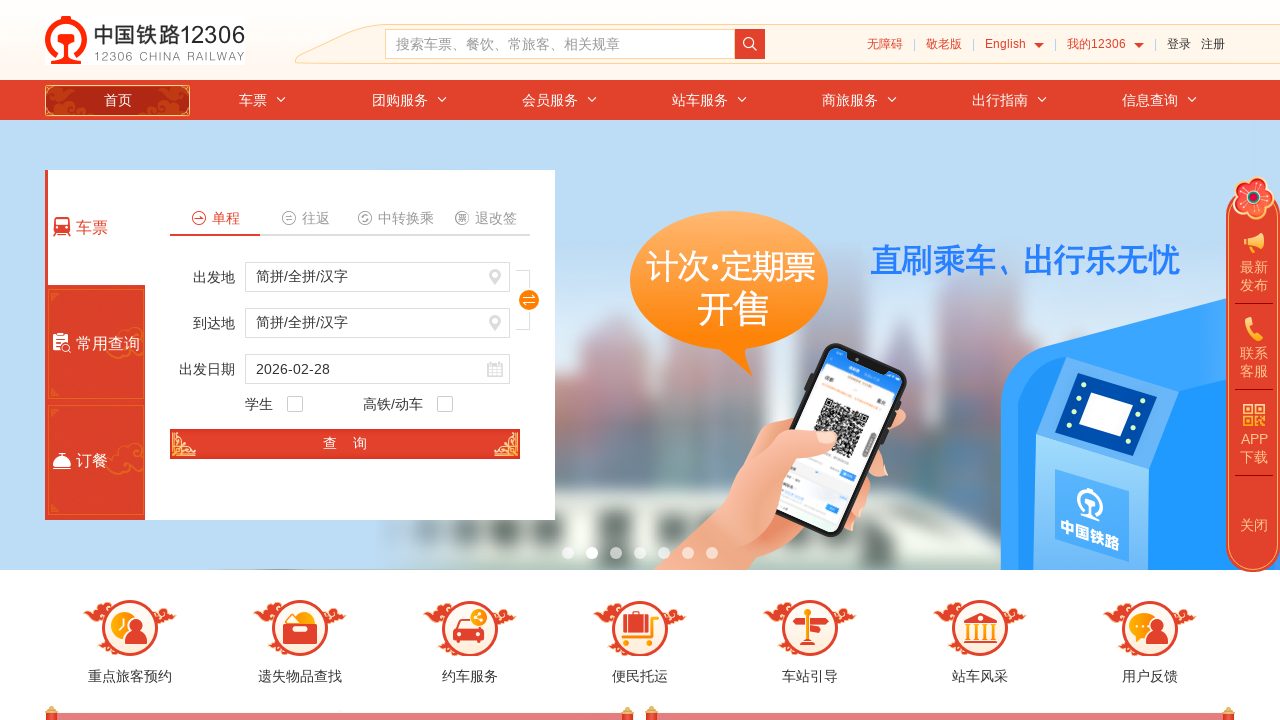

Scrolled to the '友情链接' footer element
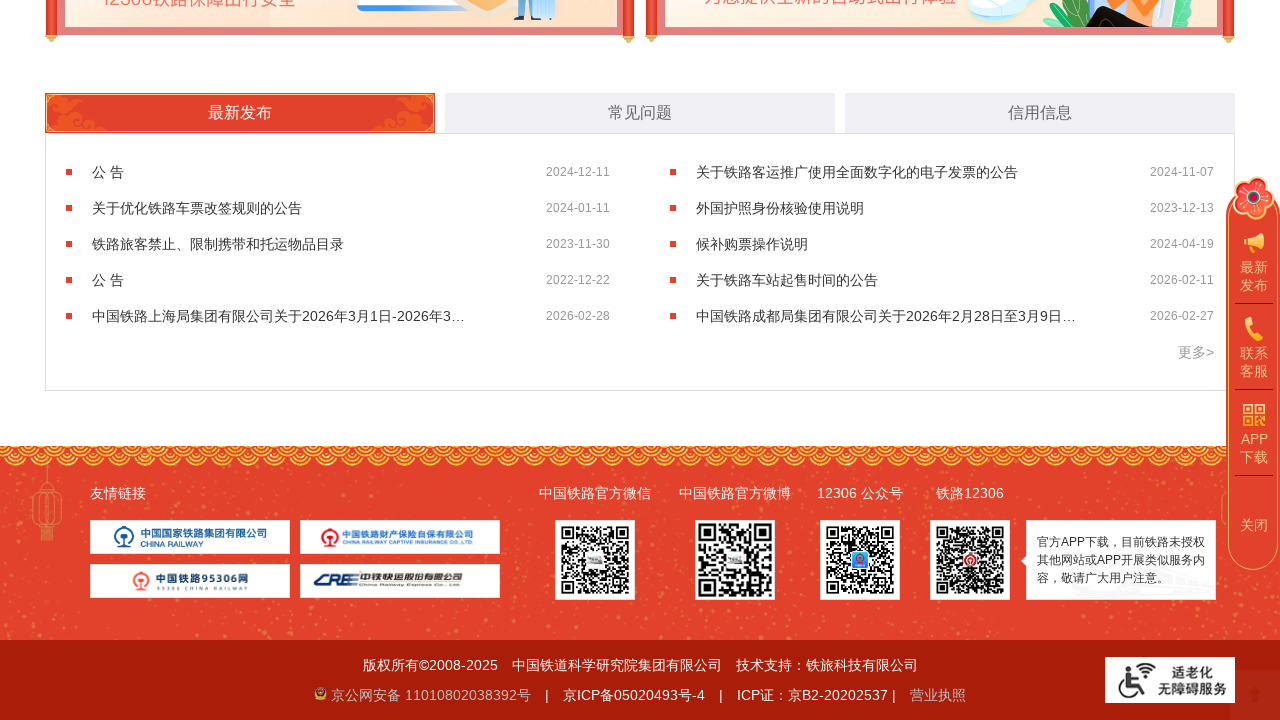

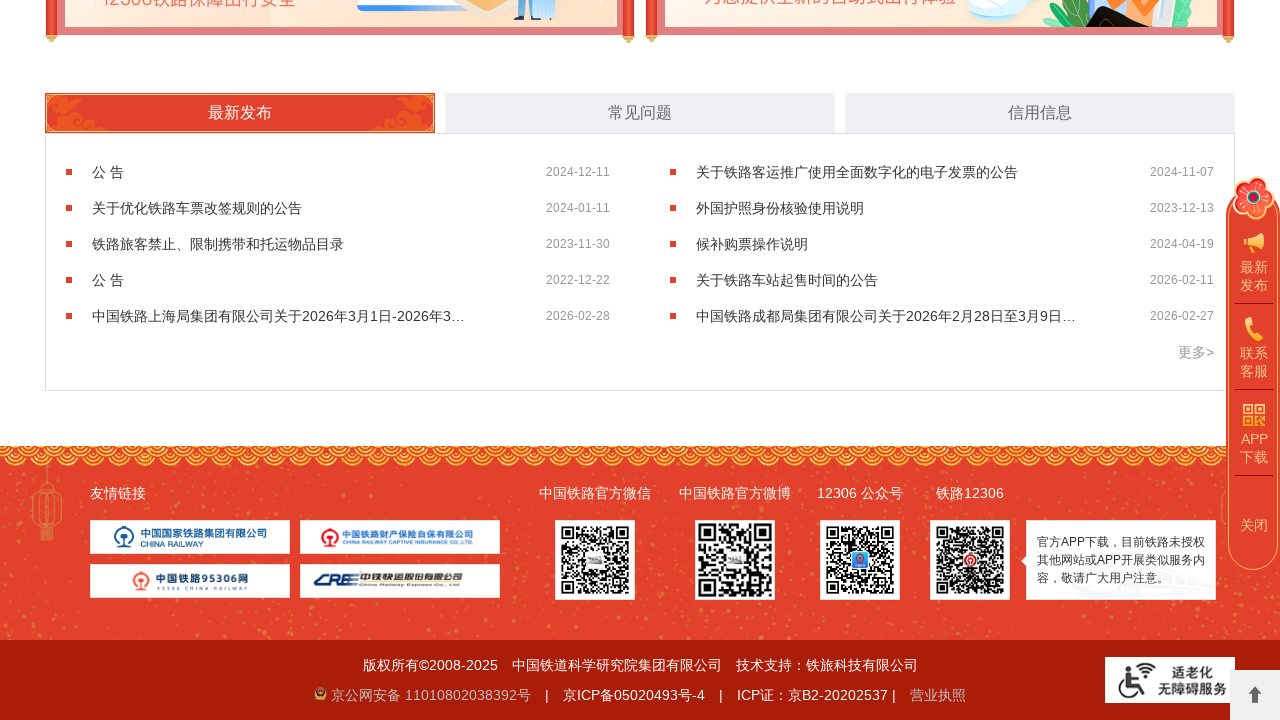